Tests right-click (context click) functionality on DemoQA by navigating to the Buttons page and performing a right-click action, then verifying the success message appears.

Starting URL: https://demoqa.com/

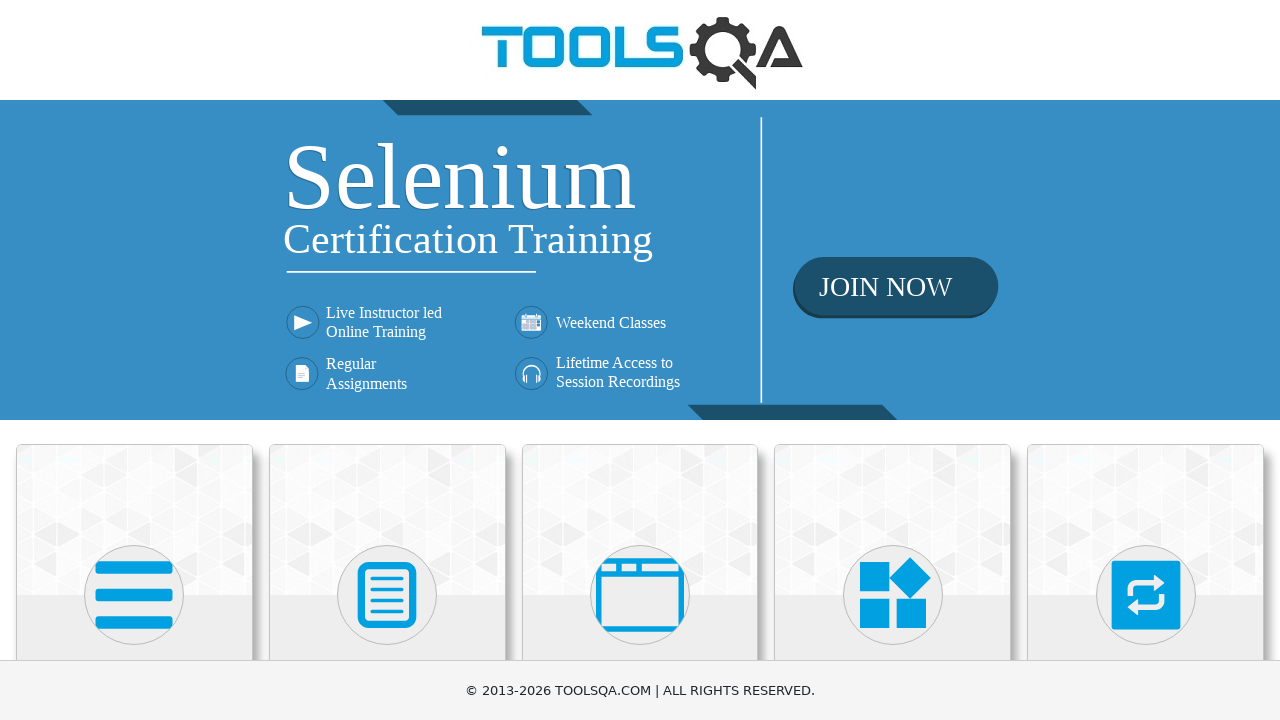

Clicked on Elements card at (134, 360) on xpath=//h5[text()='Elements']
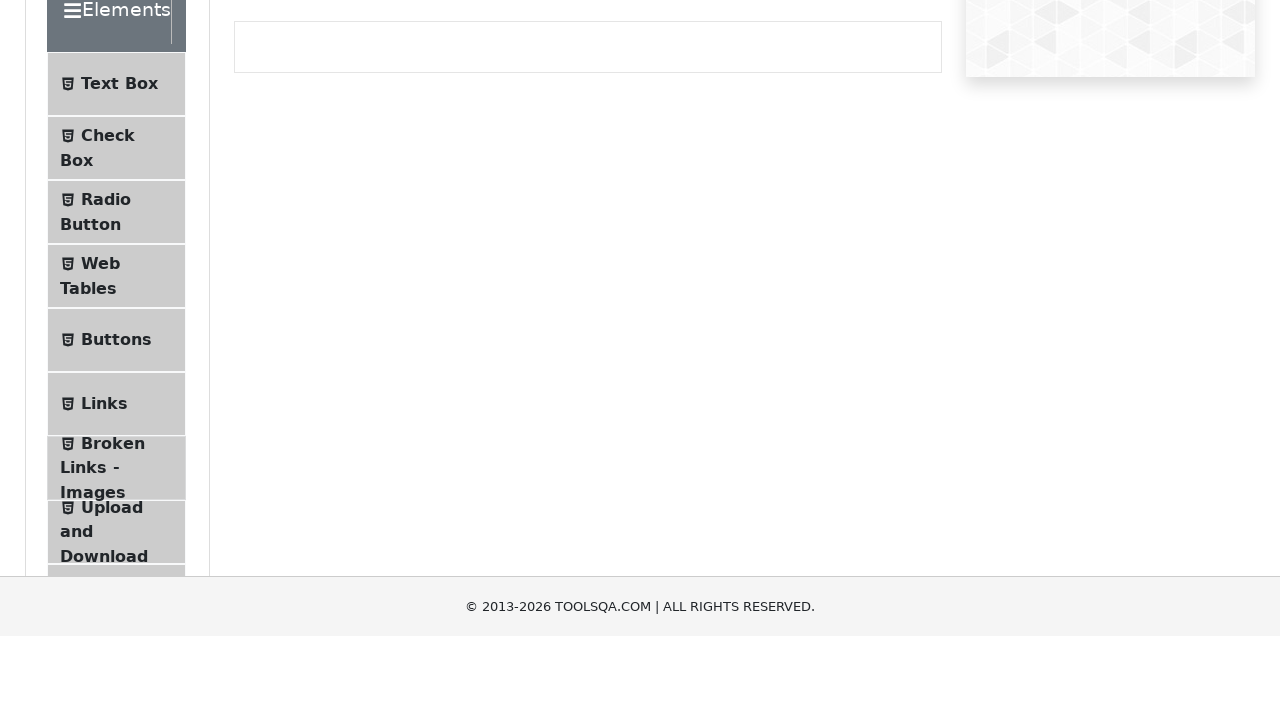

Clicked on Buttons menu item to navigate to Buttons page at (116, 517) on xpath=//span[@class='text' and text()='Buttons']
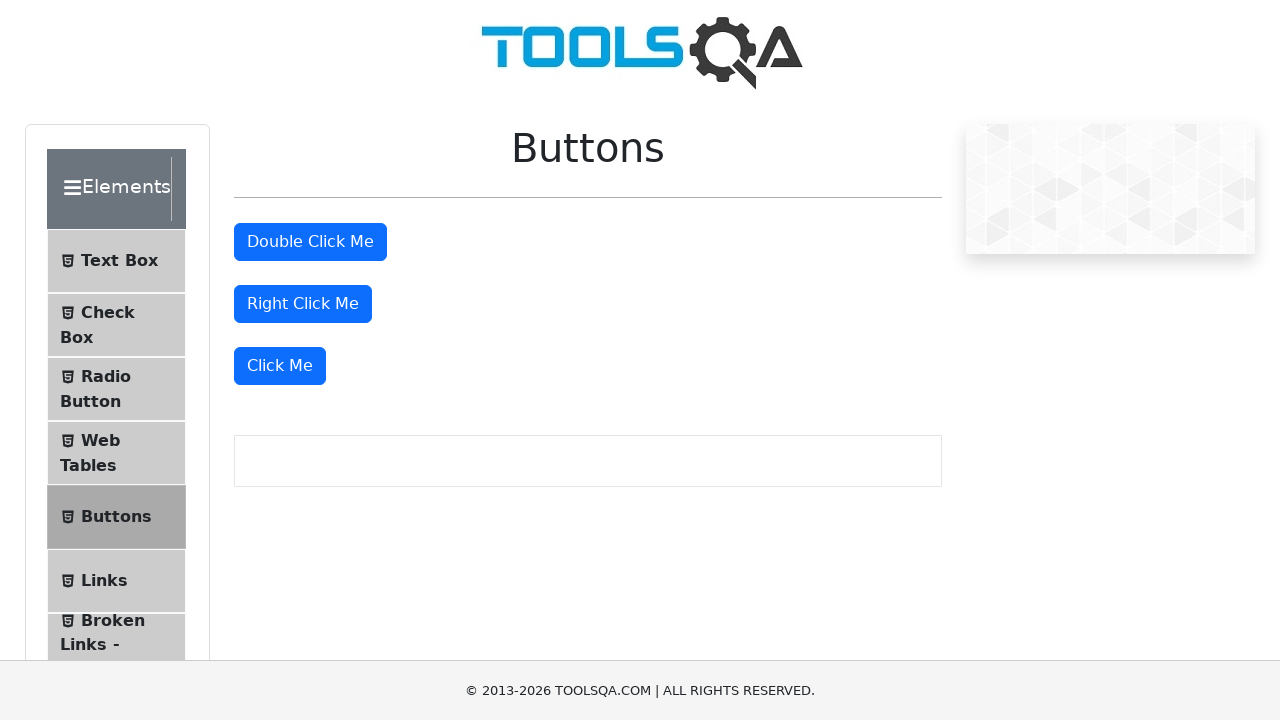

Performed right-click action on the right click button at (303, 304) on #rightClickBtn
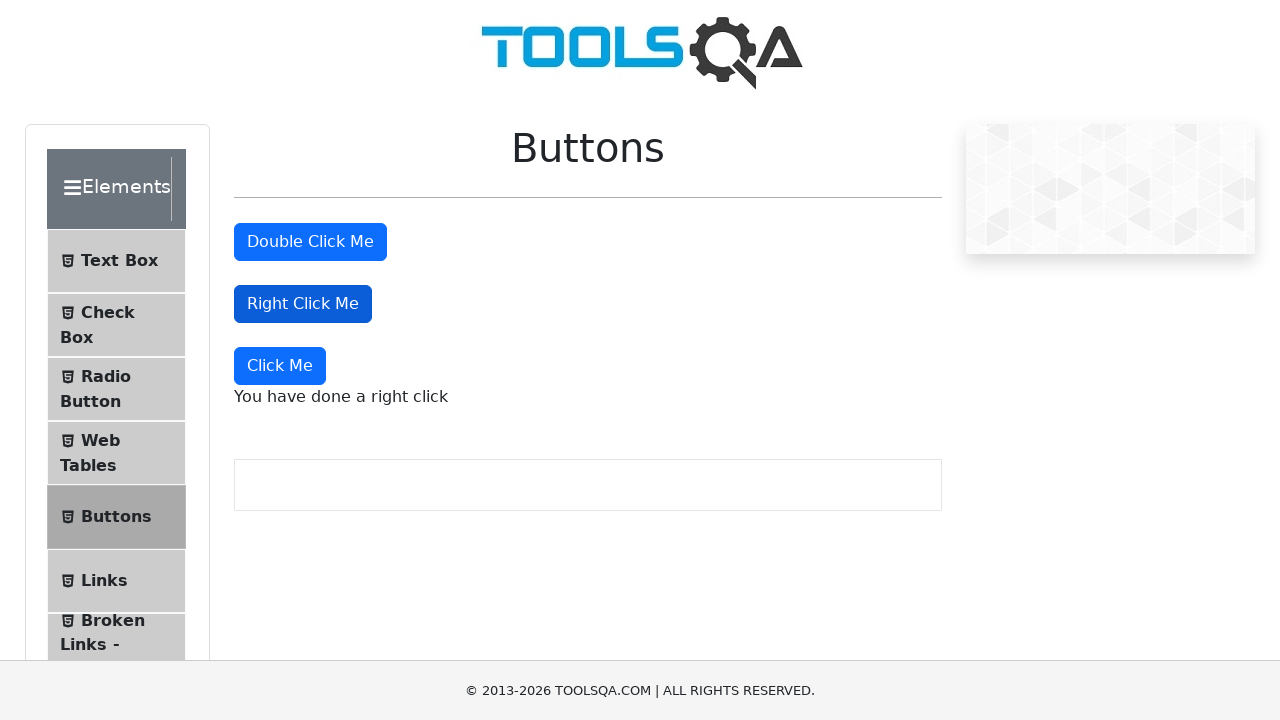

Right-click success message appeared
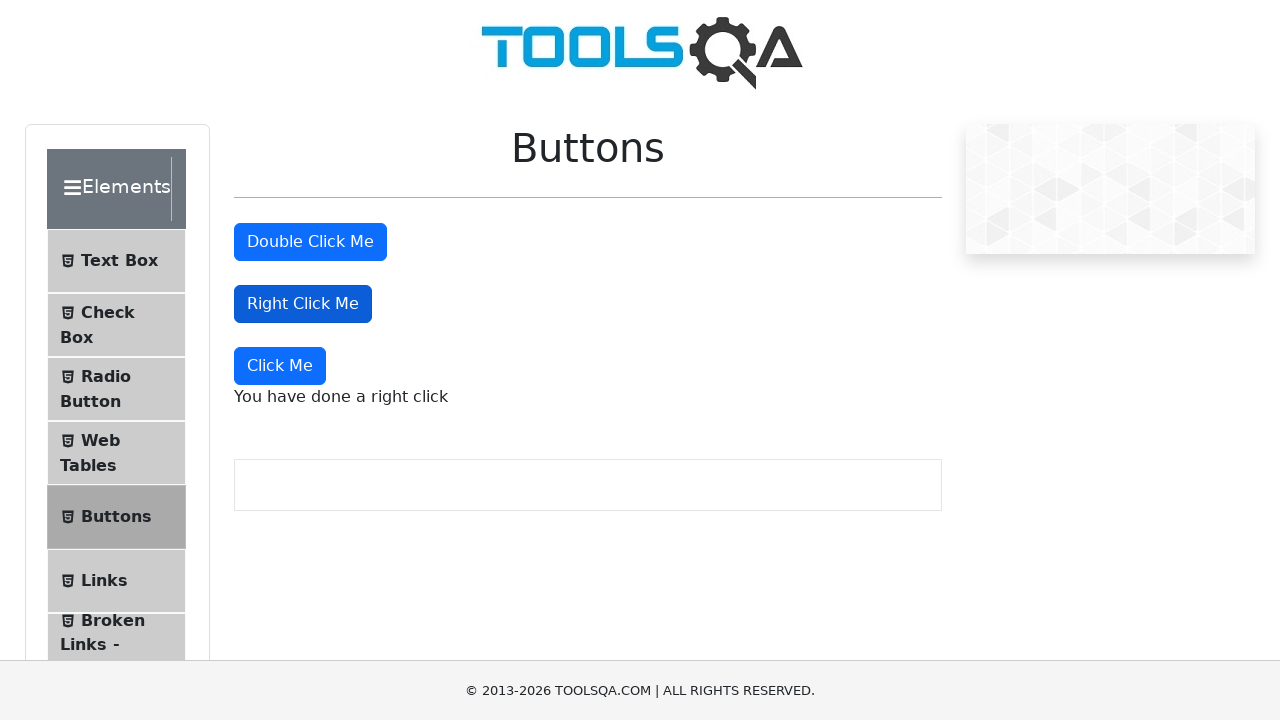

Retrieved right-click message text content
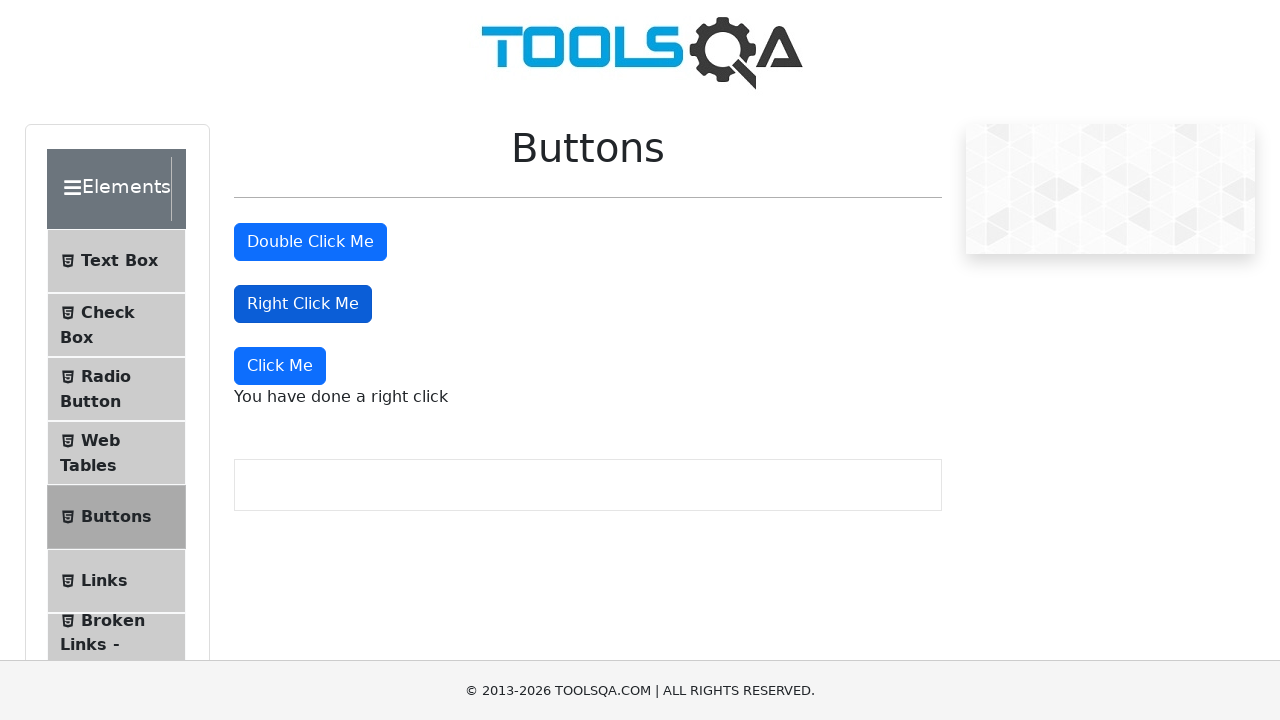

Verified right-click message equals 'You have done a right click'
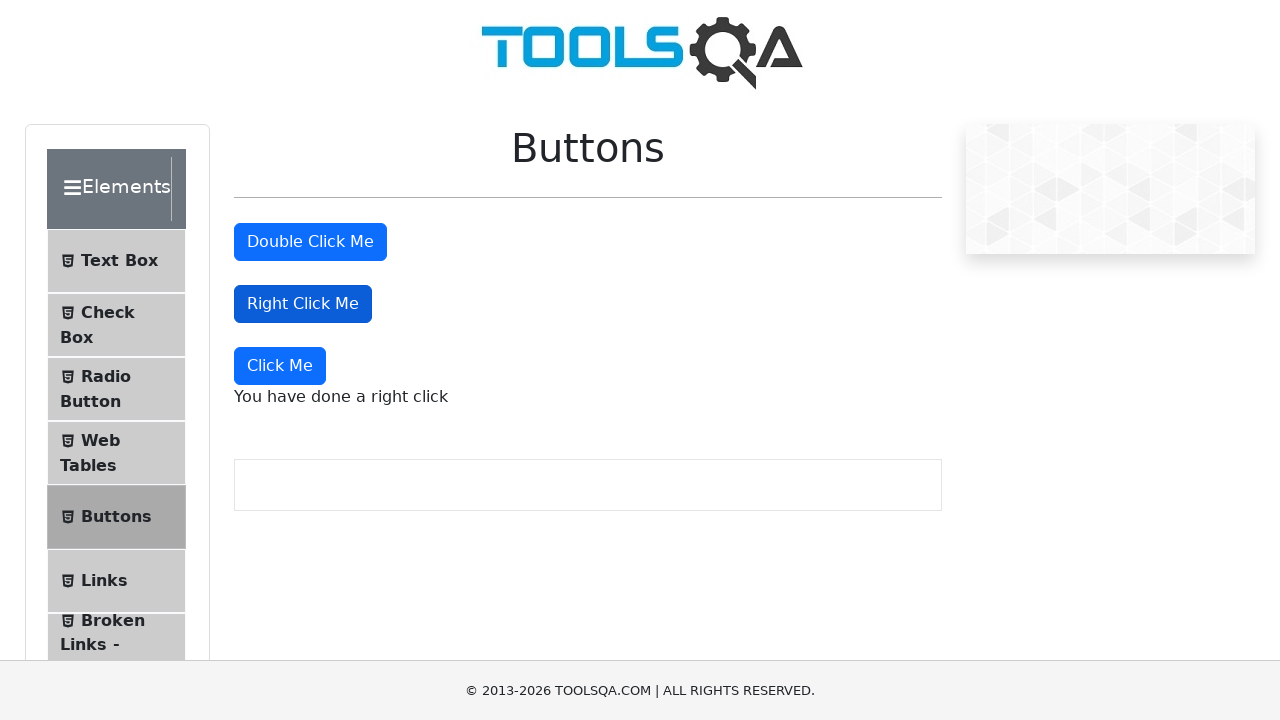

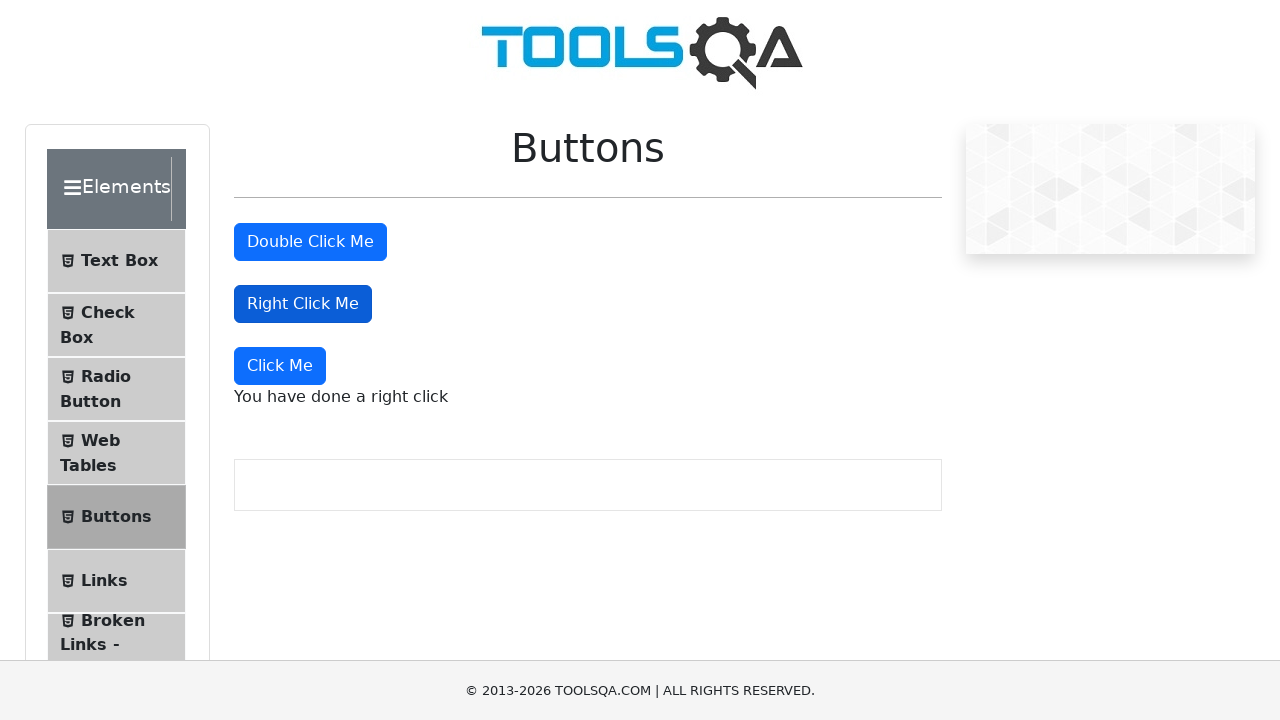